Performs visual comparison testing by capturing screenshots of landing pages on FlightAware and RahulShettyAcademy sites

Starting URL: https://flightaware.com/

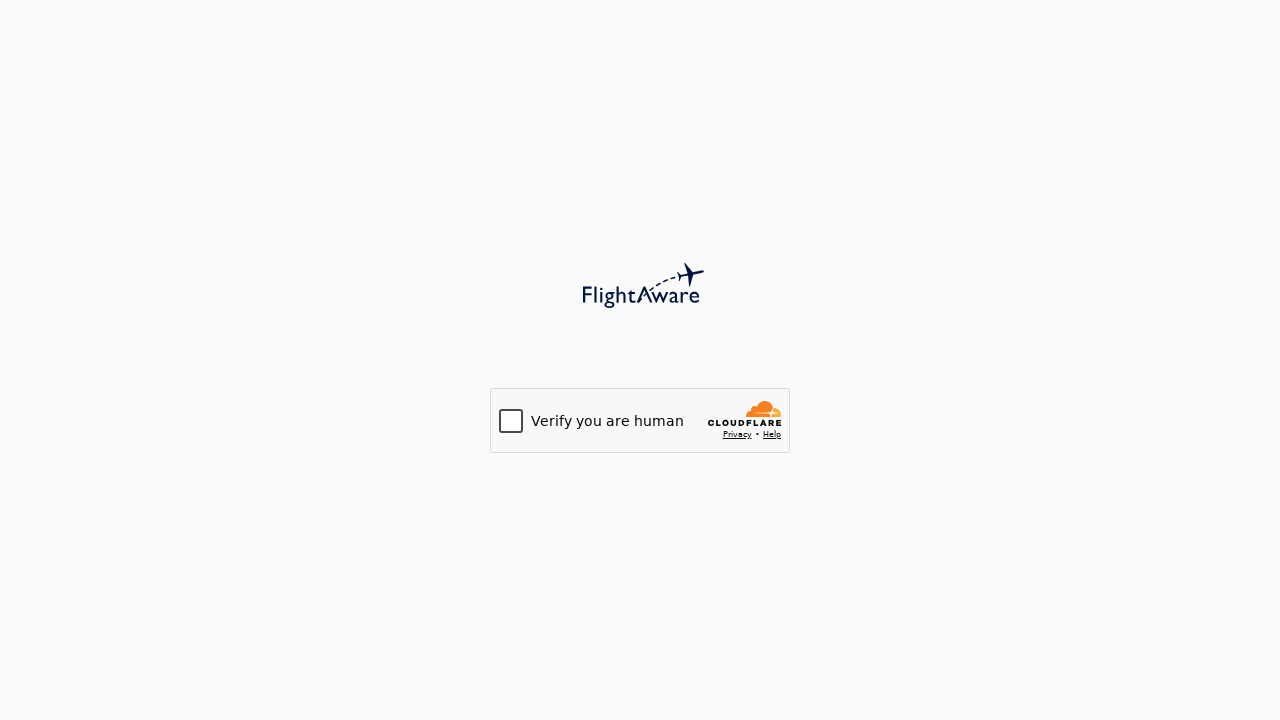

Captured screenshot of FlightAware landing page for visual comparison
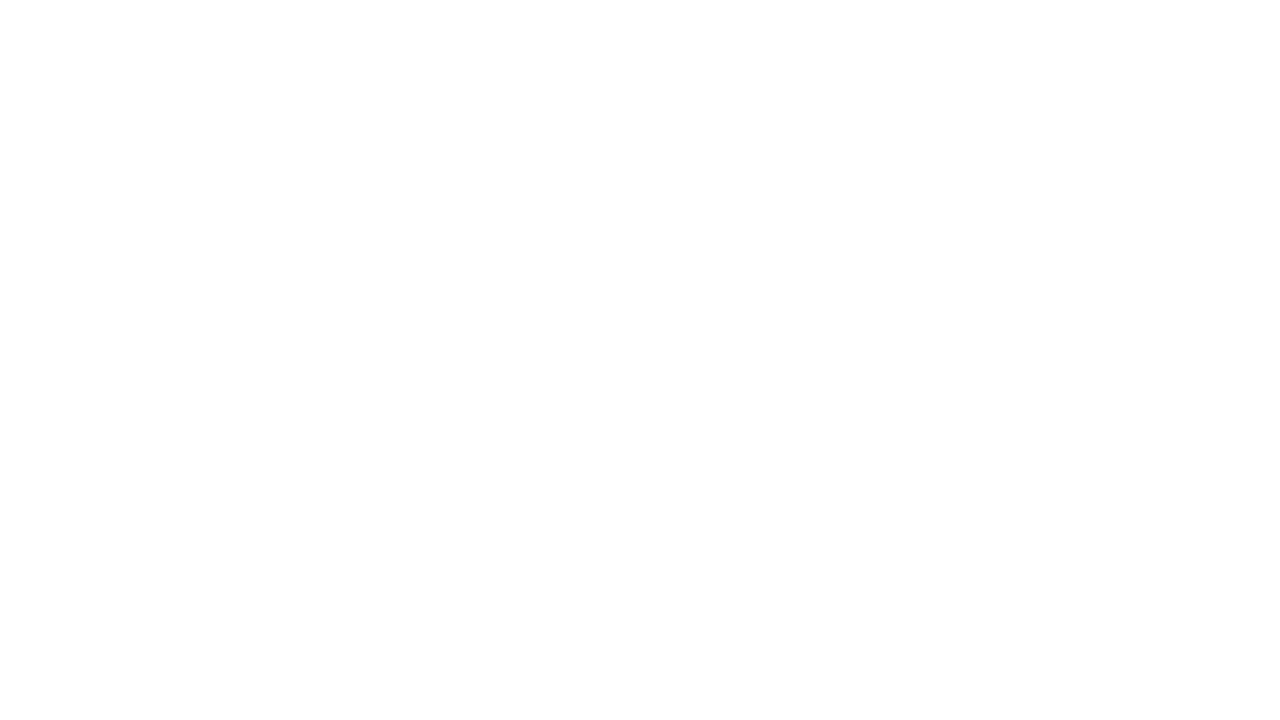

Navigated to RahulShettyAcademy upload-download test page
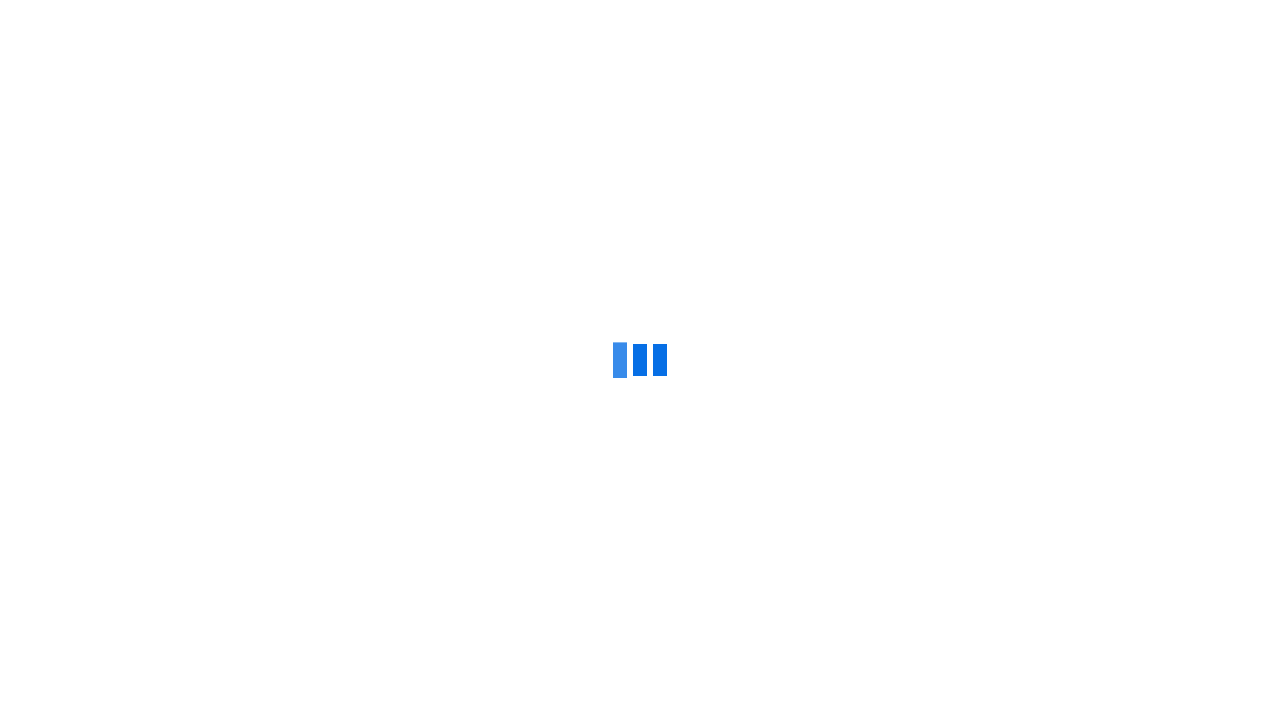

Waited for DOM content to load on upload-download test page
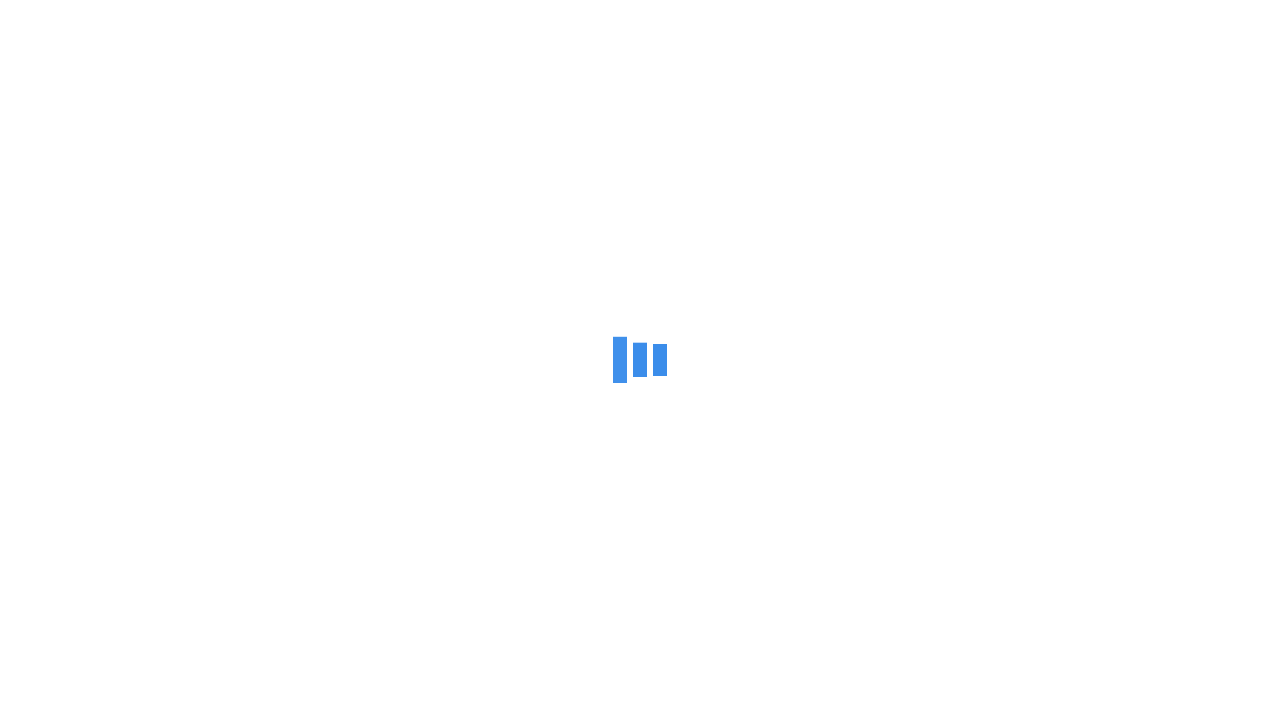

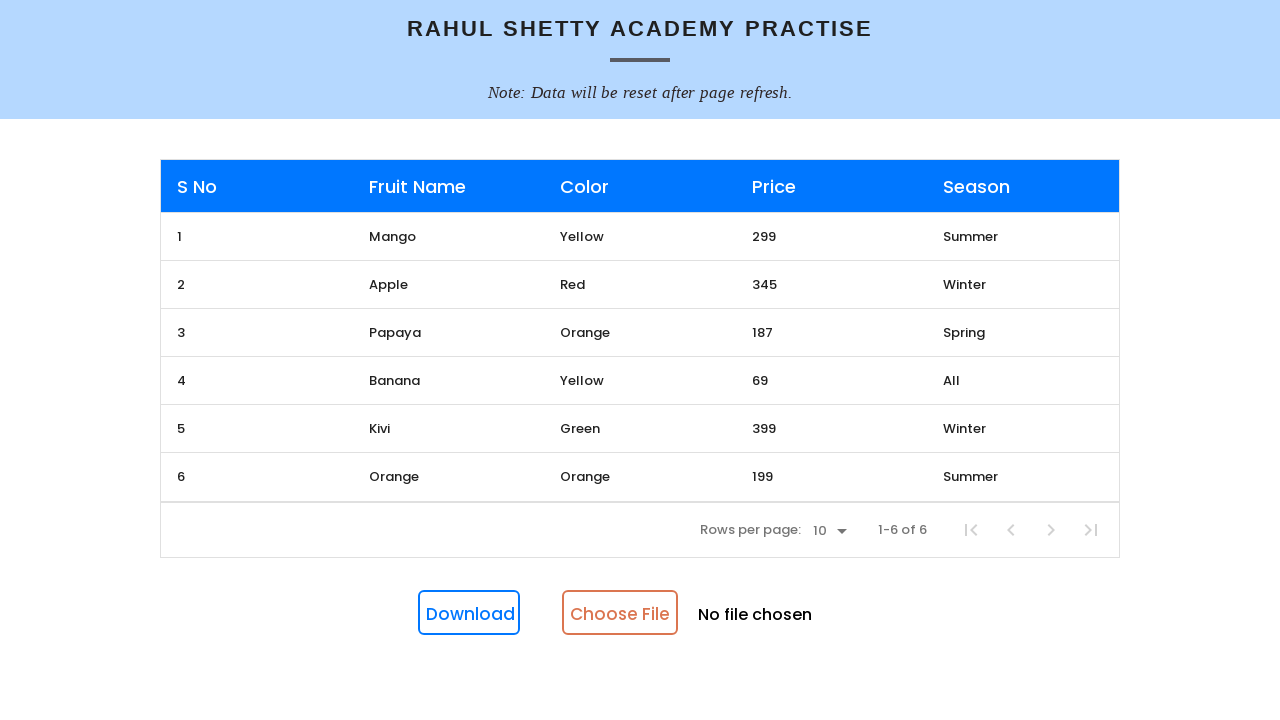